Tests the Add/Remove Elements functionality on Herokuapp by clicking the Add Element button and verifying a new element appears

Starting URL: https://the-internet.herokuapp.com/

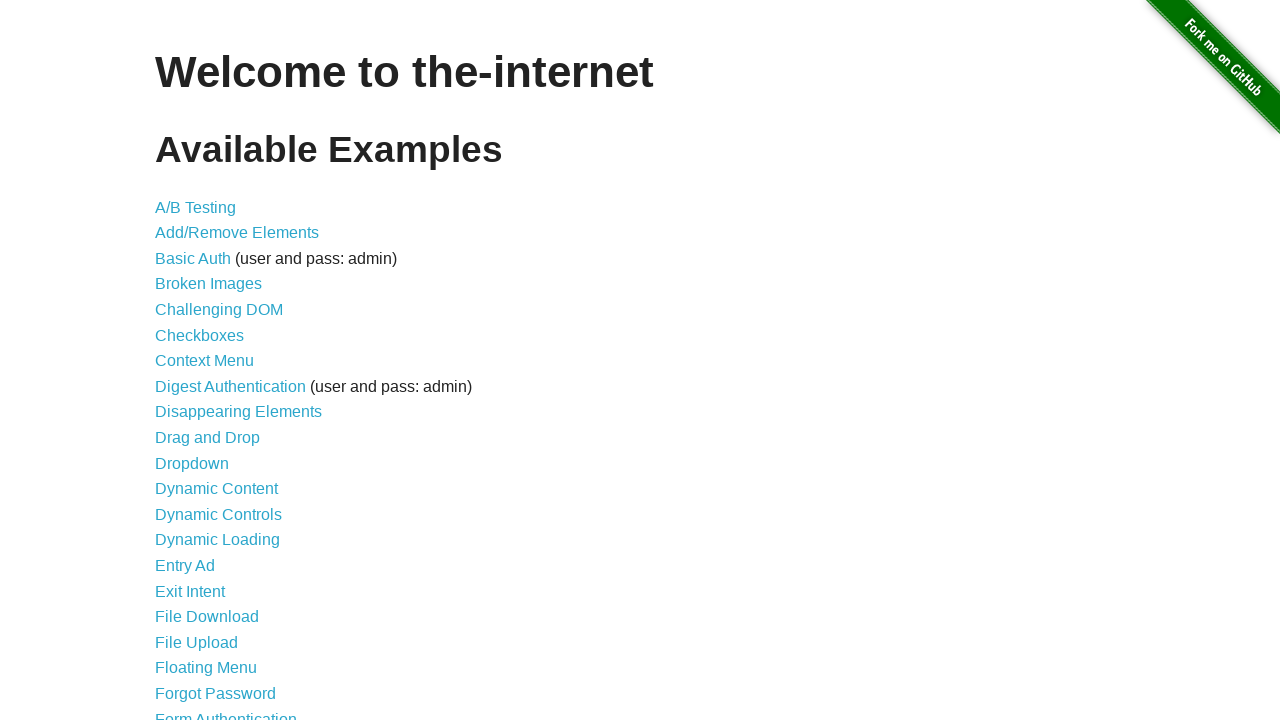

Clicked on the Add/Remove Elements link at (237, 233) on a[href='/add_remove_elements/']
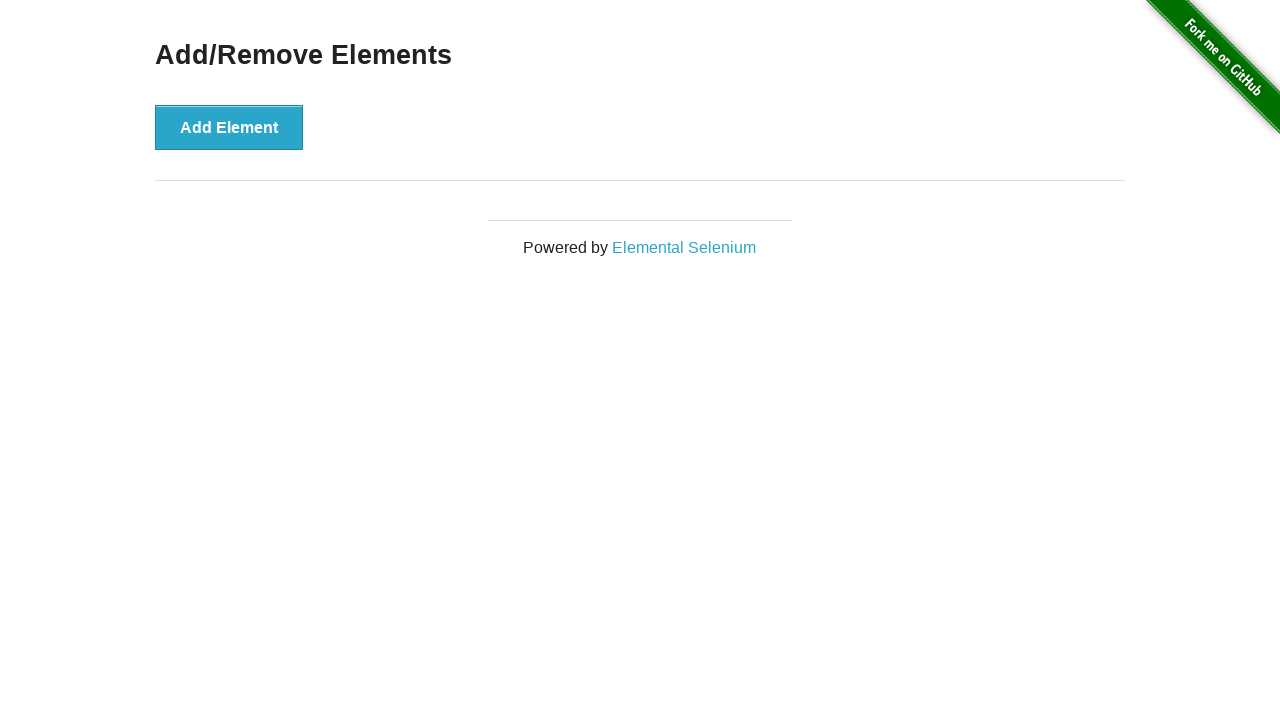

Clicked the Add Element button at (229, 127) on button[onclick='addElement()']
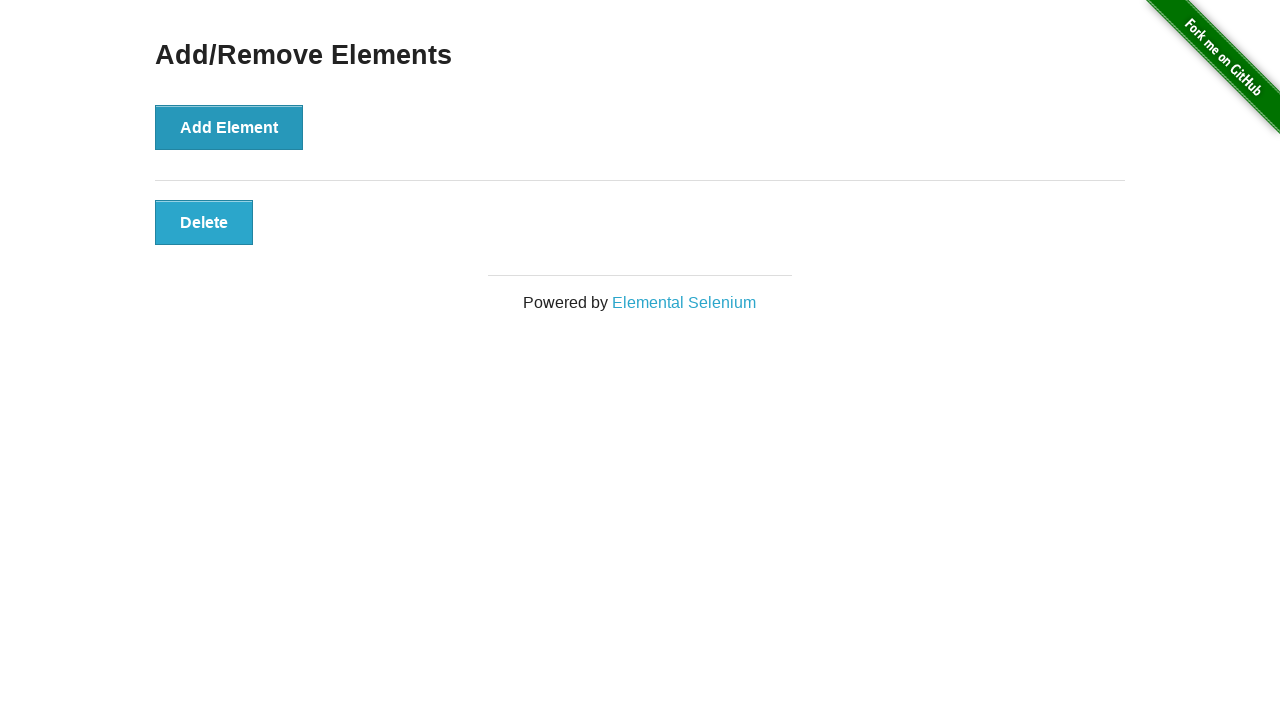

Verified new element appeared with class 'added-manually'
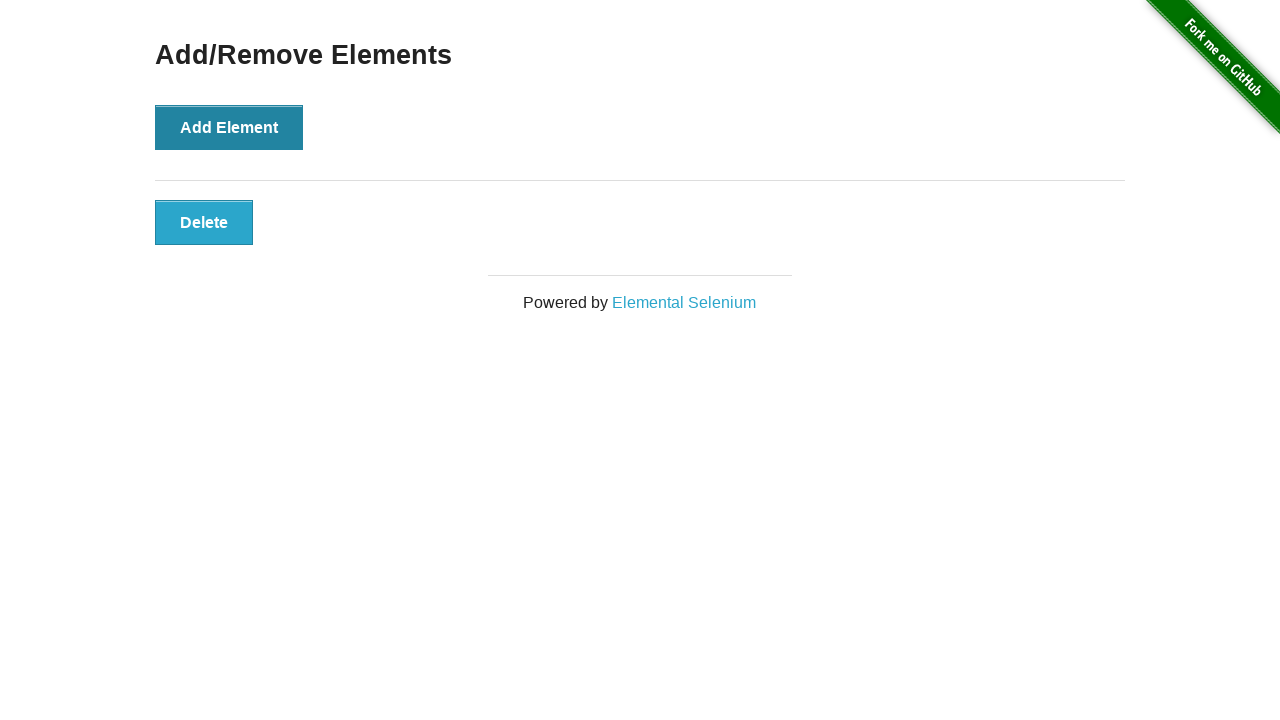

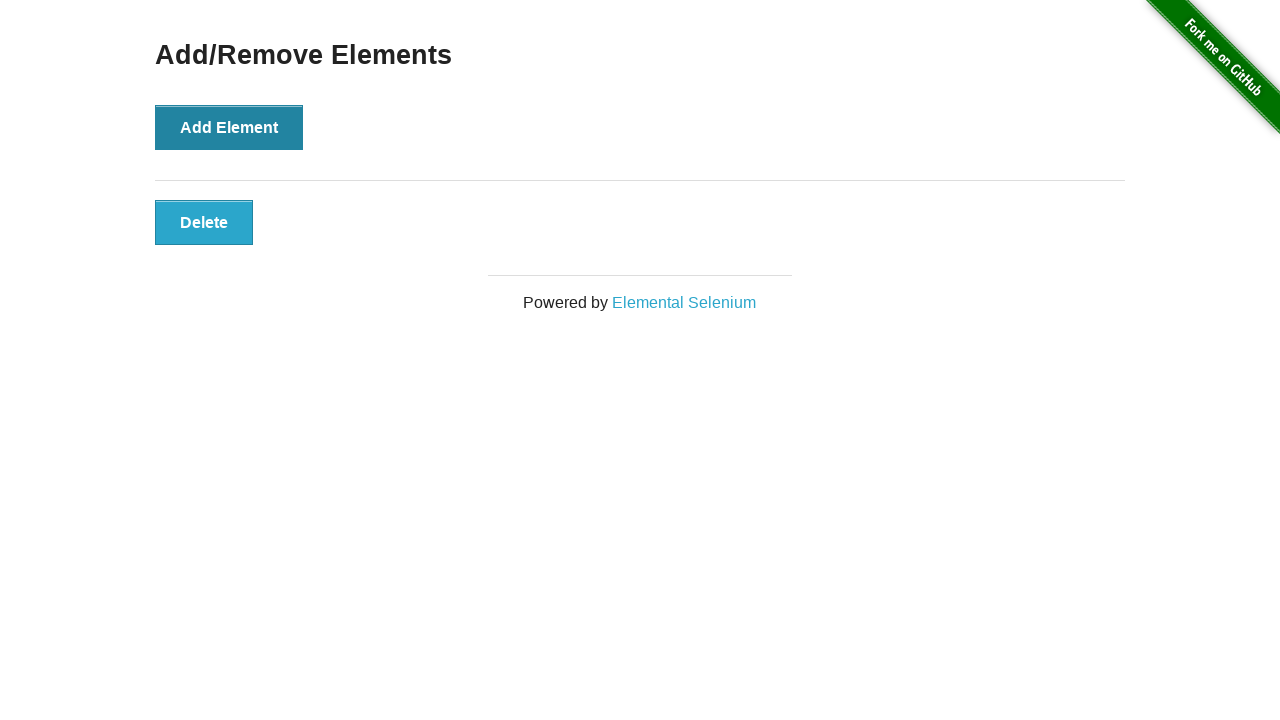